Tests an interactive math challenge page by reading a hidden attribute value, calculating a formula result, filling in the answer, checking required checkboxes, and submitting the form.

Starting URL: http://suninjuly.github.io/get_attribute.html

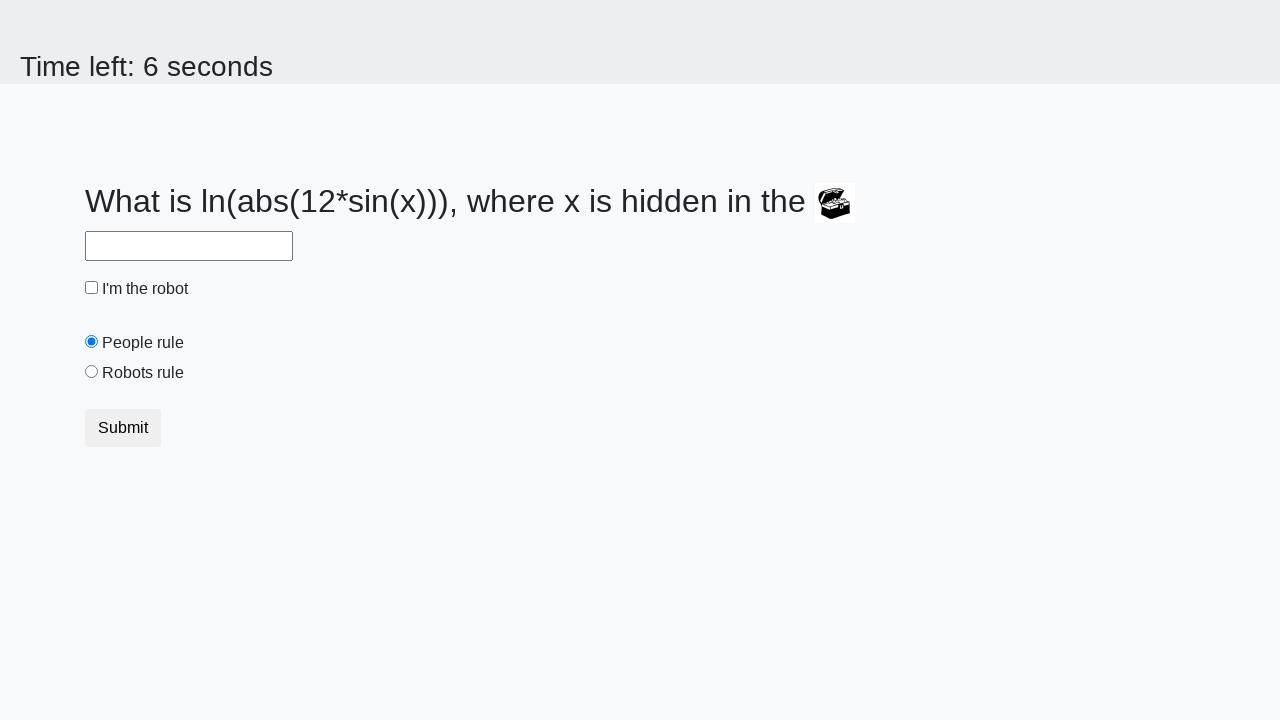

Located treasure element with hidden valuex attribute
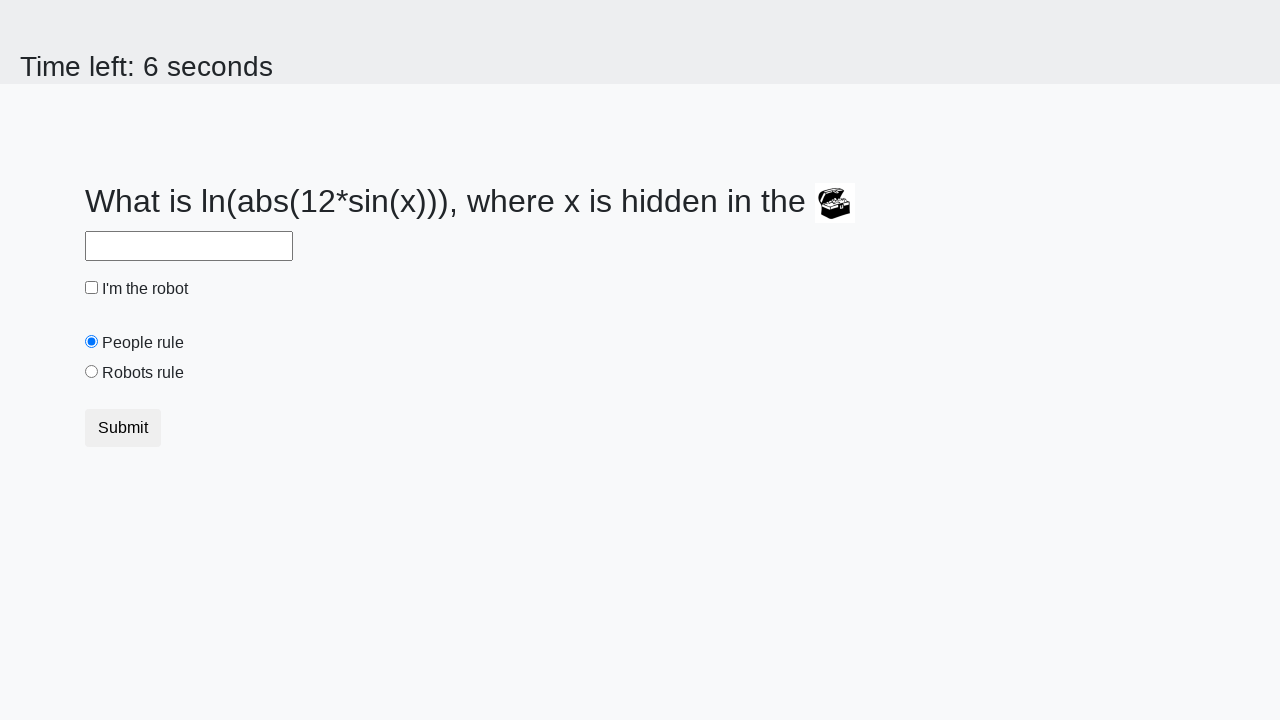

Retrieved hidden valuex attribute value: 324
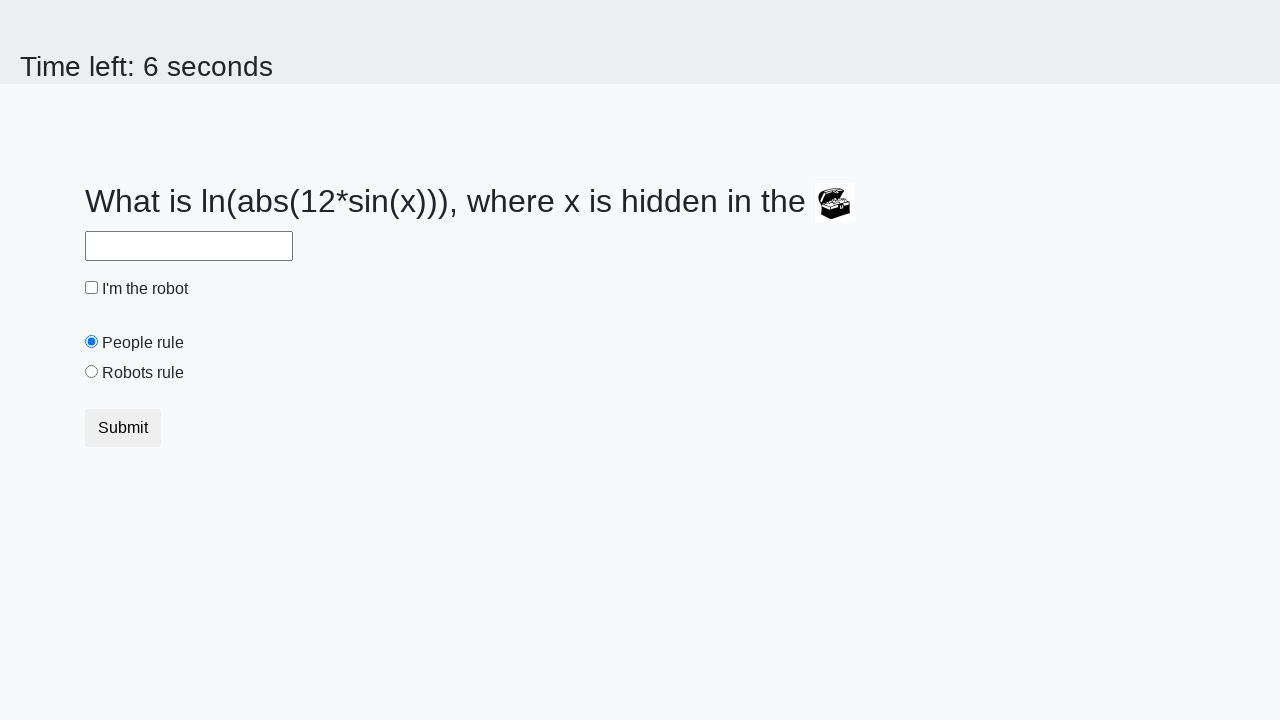

Calculated formula result: 1.5787276700358217
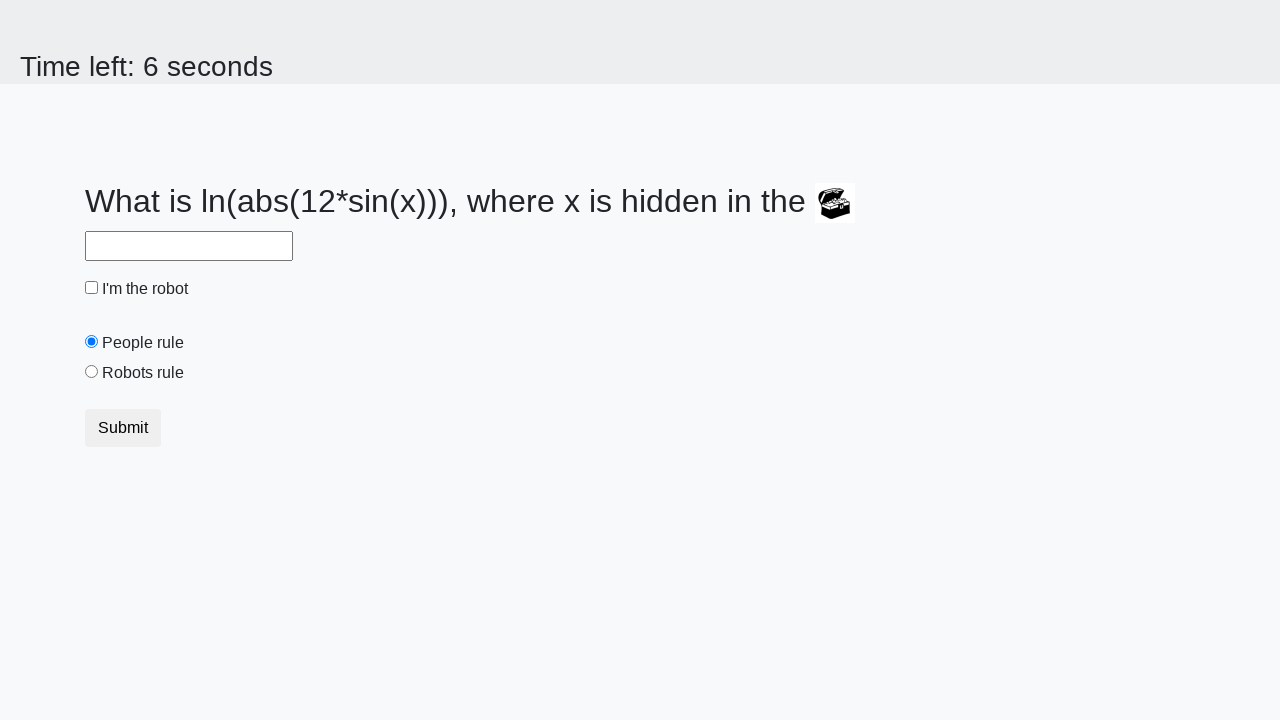

Filled answer field with calculated value on #answer
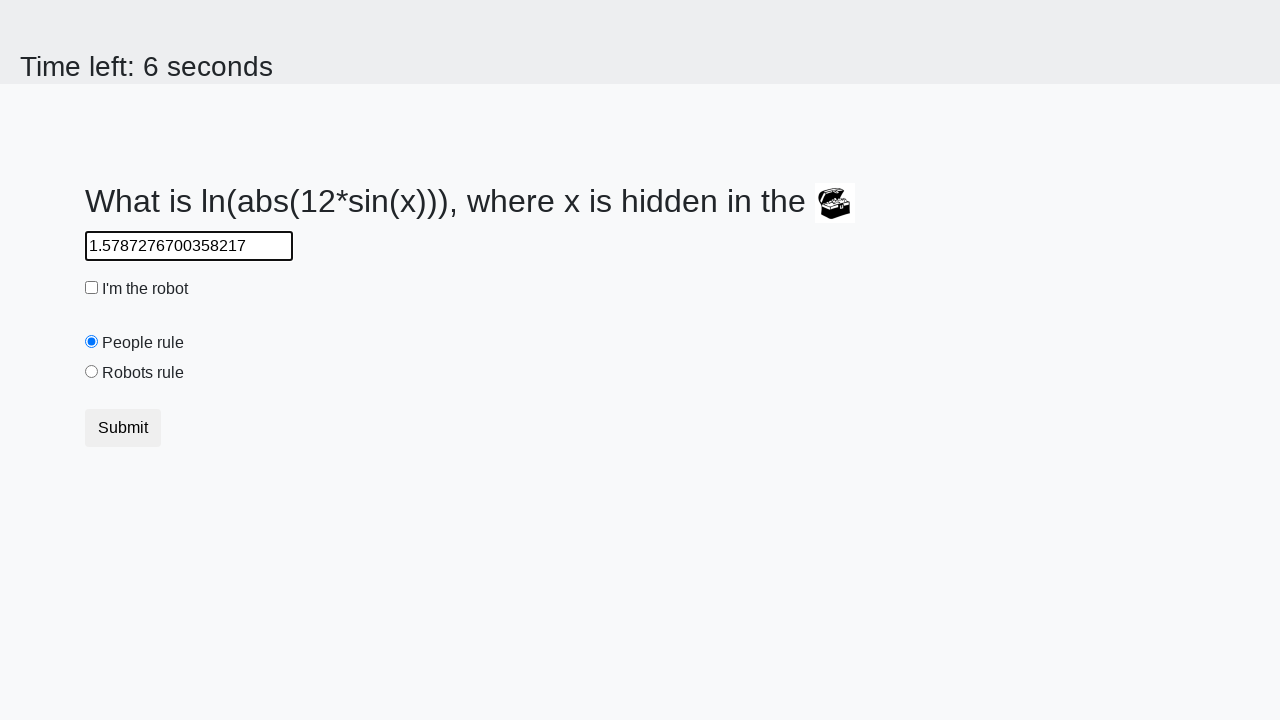

Checked the robot checkbox at (92, 288) on #robotCheckbox
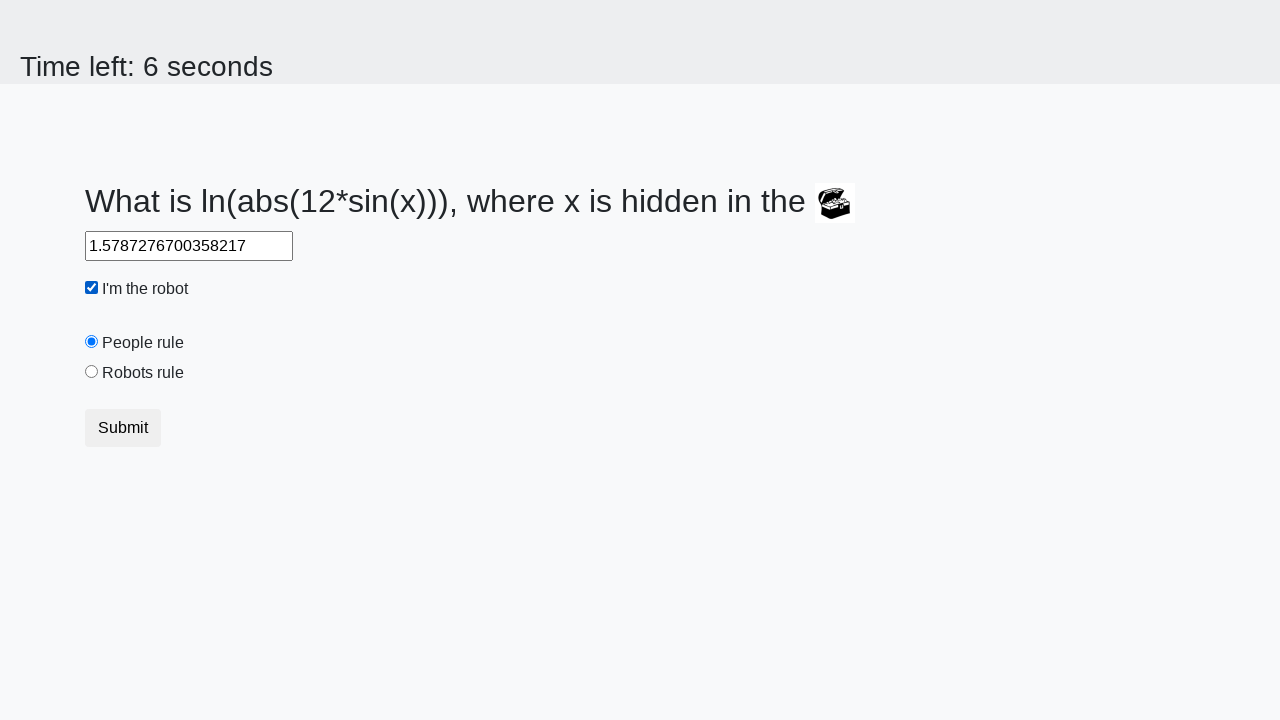

Checked the robots rule checkbox at (92, 372) on #robotsRule
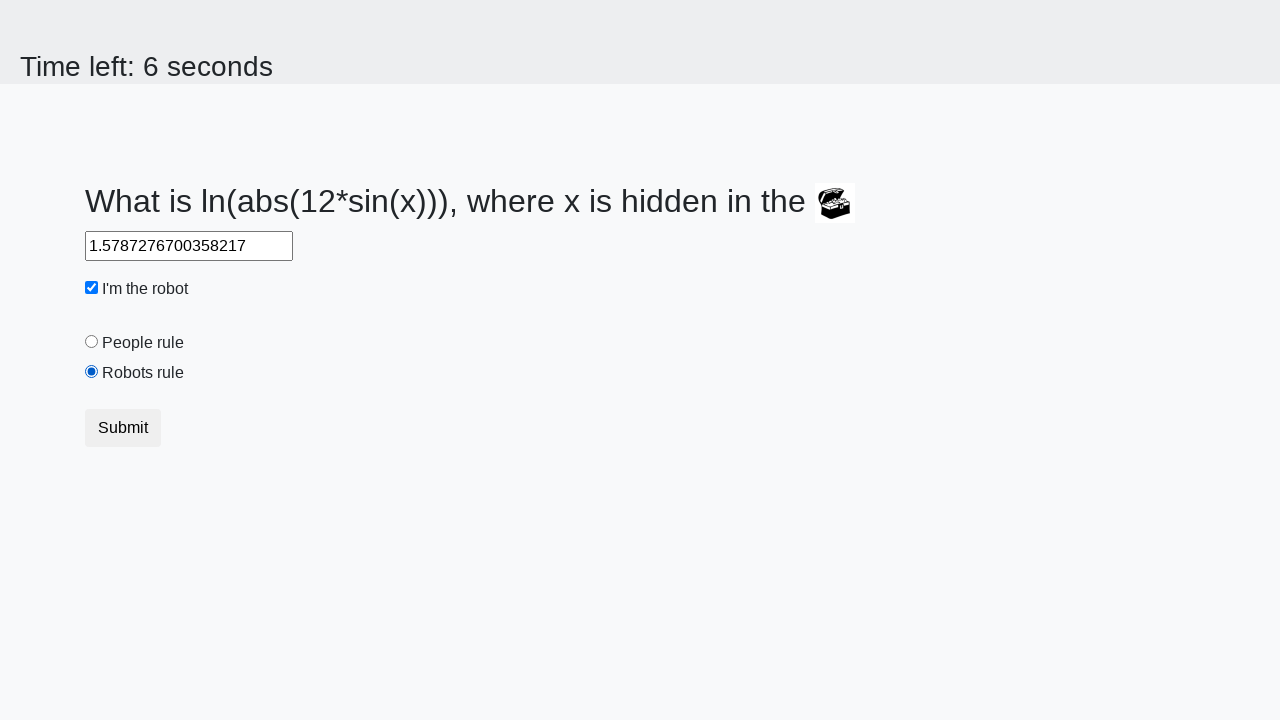

Clicked submit button to complete the challenge at (123, 428) on button.btn
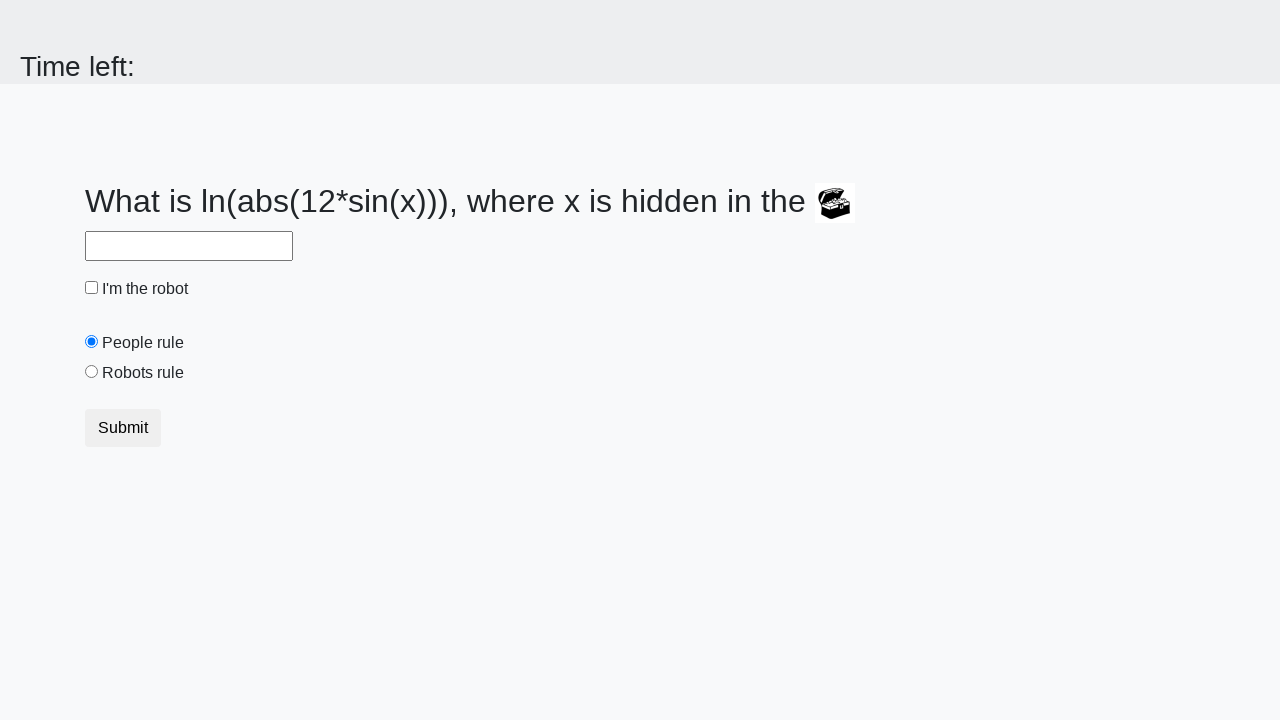

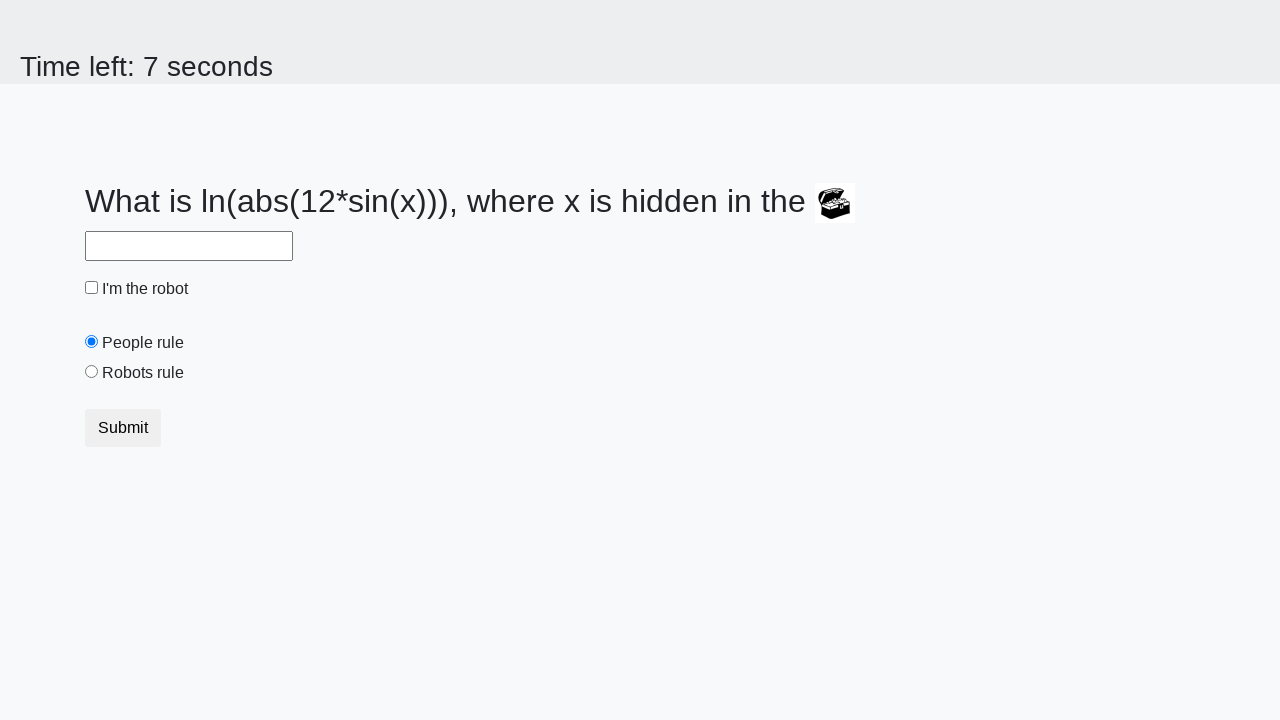